Tests that edits are canceled when pressing Escape

Starting URL: https://demo.playwright.dev/todomvc

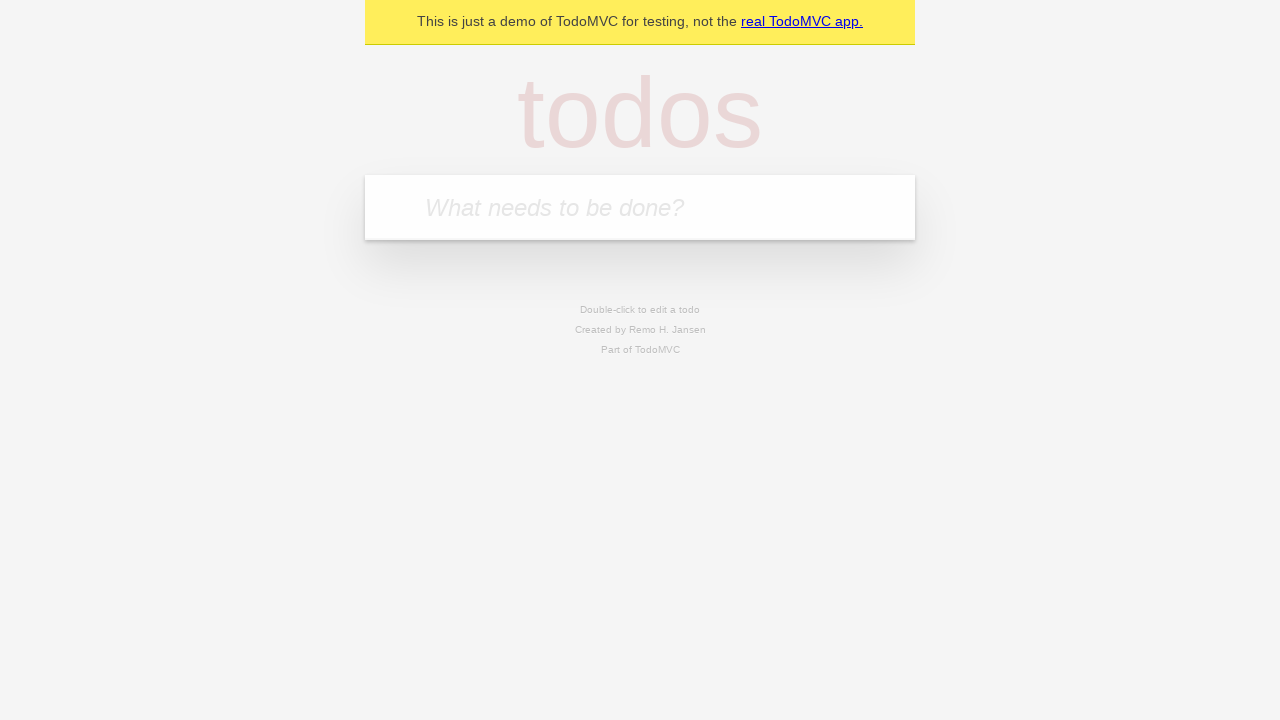

Filled todo input with 'buy some cheese' on internal:attr=[placeholder="What needs to be done?"i]
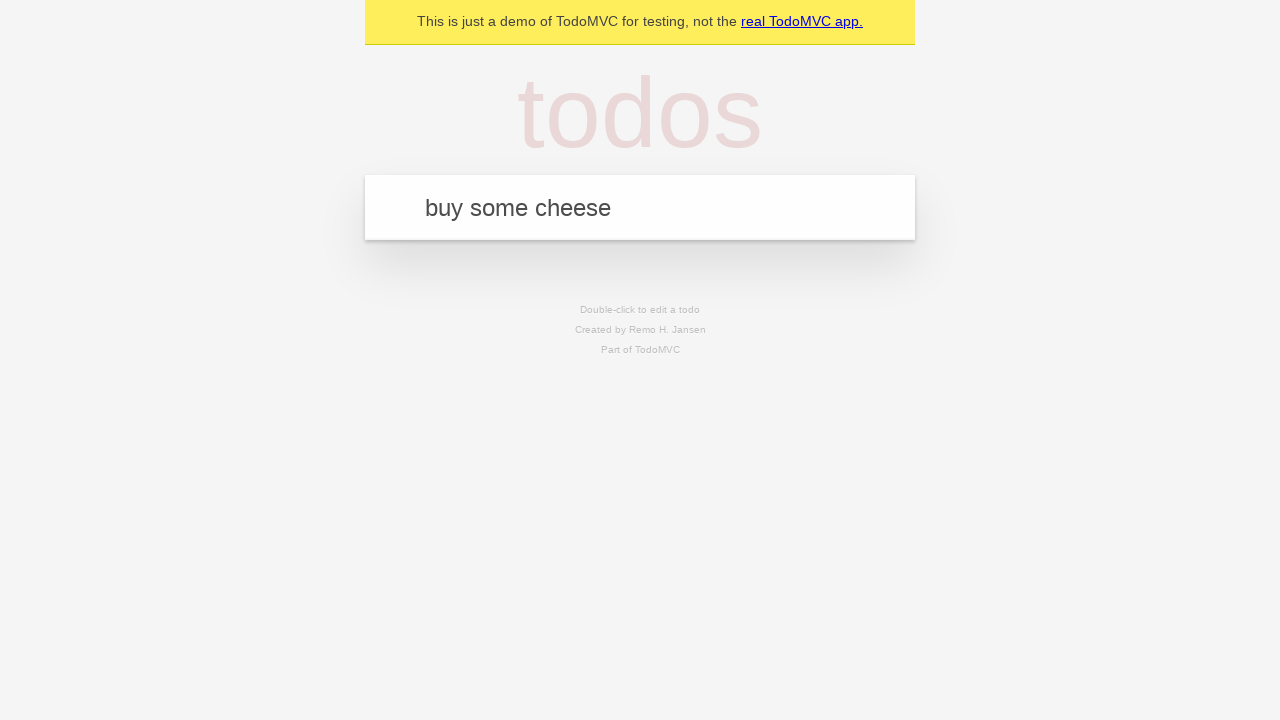

Pressed Enter to add first todo item on internal:attr=[placeholder="What needs to be done?"i]
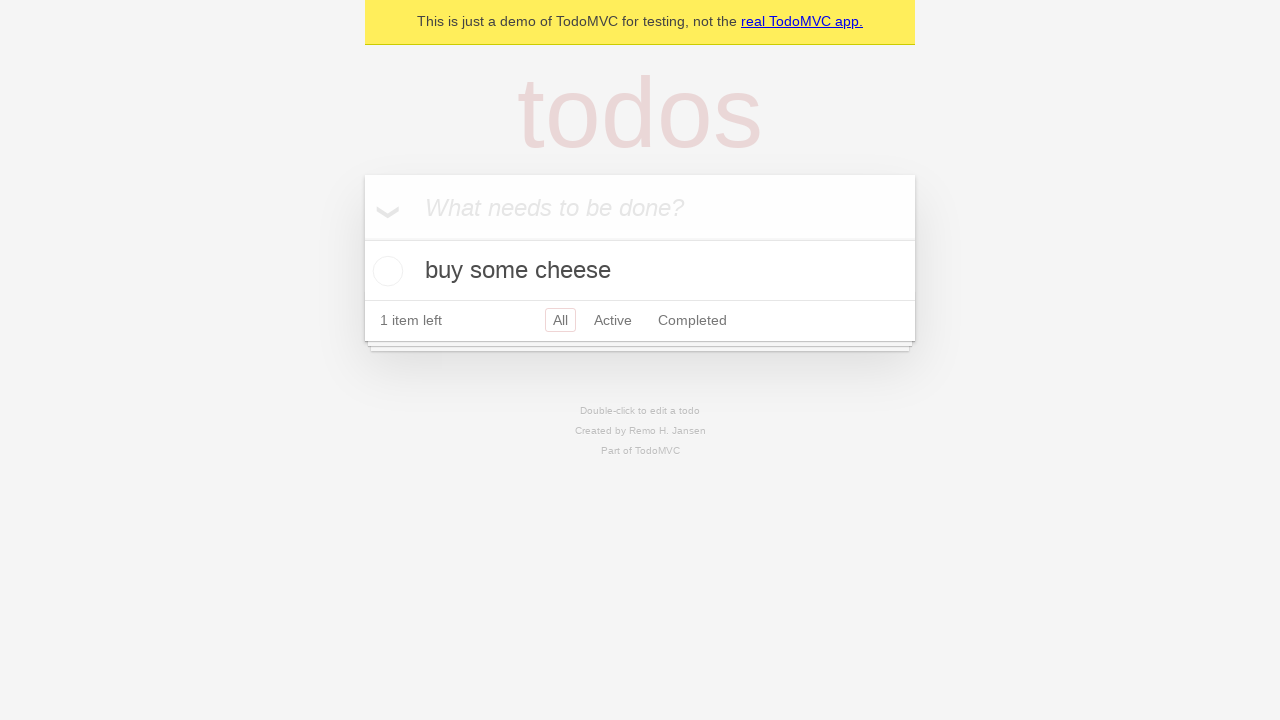

Filled todo input with 'feed the cat' on internal:attr=[placeholder="What needs to be done?"i]
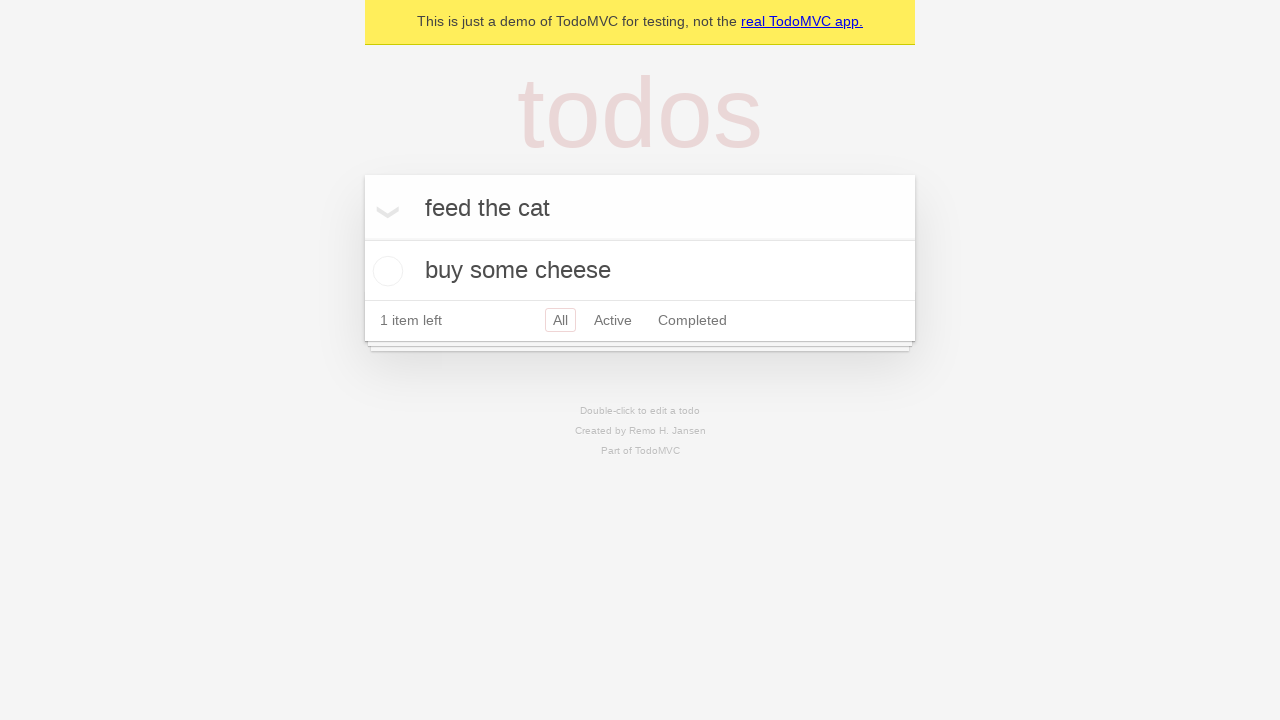

Pressed Enter to add second todo item on internal:attr=[placeholder="What needs to be done?"i]
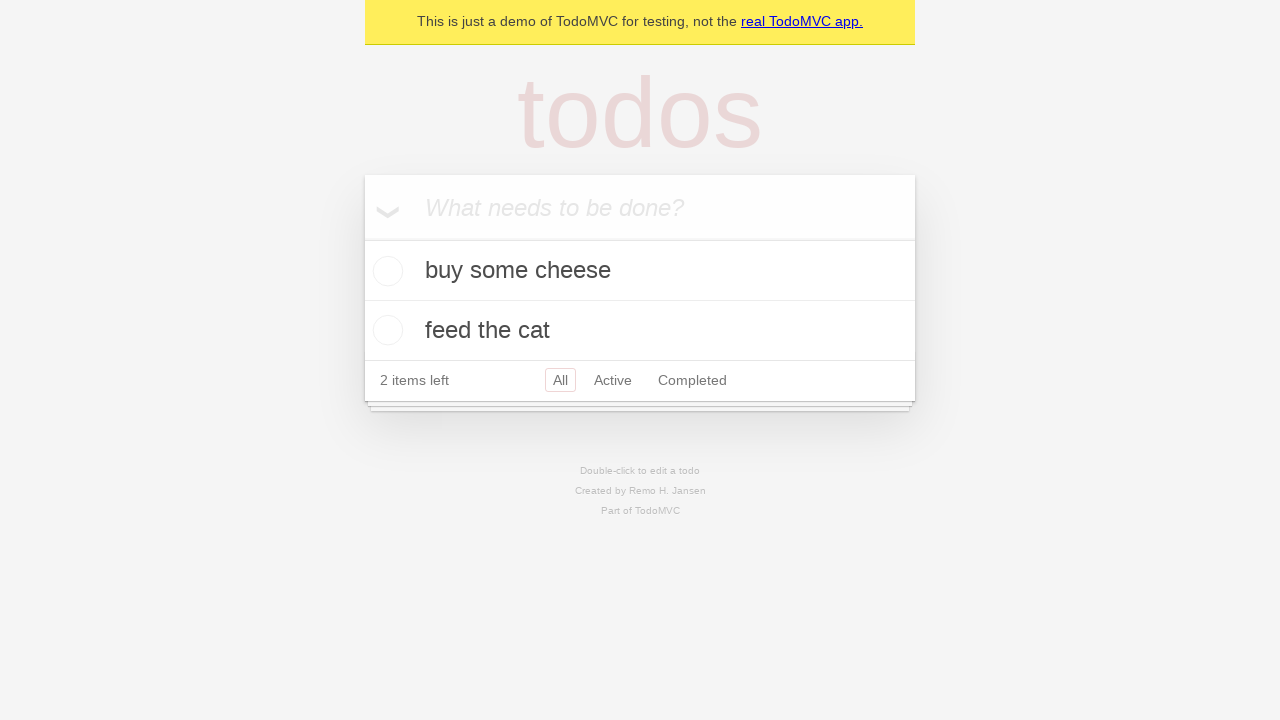

Filled todo input with 'book a doctors appointment' on internal:attr=[placeholder="What needs to be done?"i]
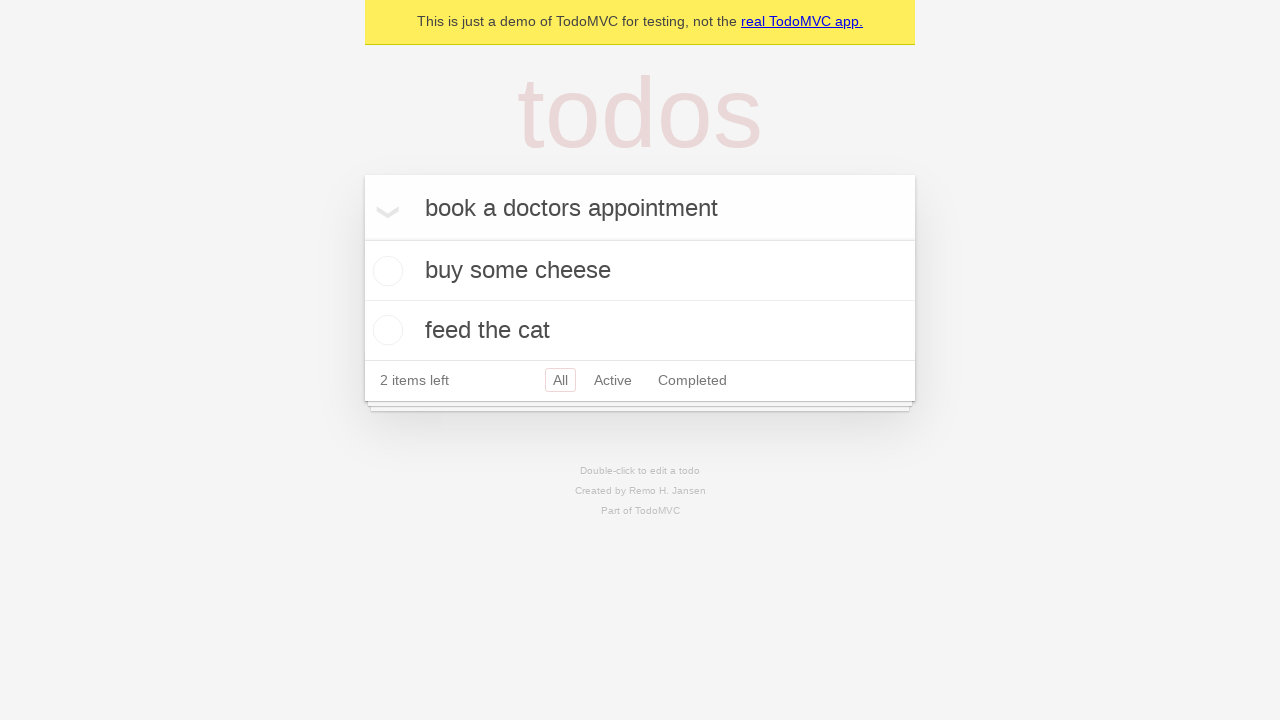

Pressed Enter to add third todo item on internal:attr=[placeholder="What needs to be done?"i]
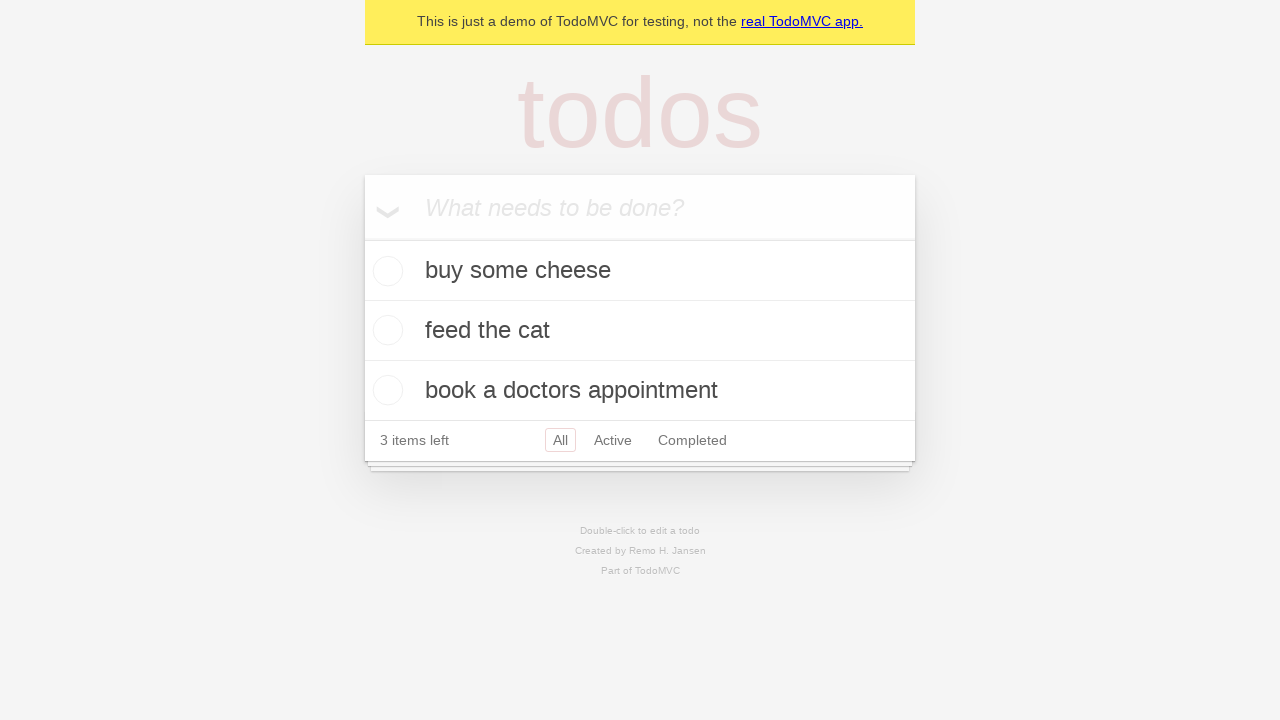

Double-clicked second todo item to enter edit mode at (640, 331) on internal:testid=[data-testid="todo-item"s] >> nth=1
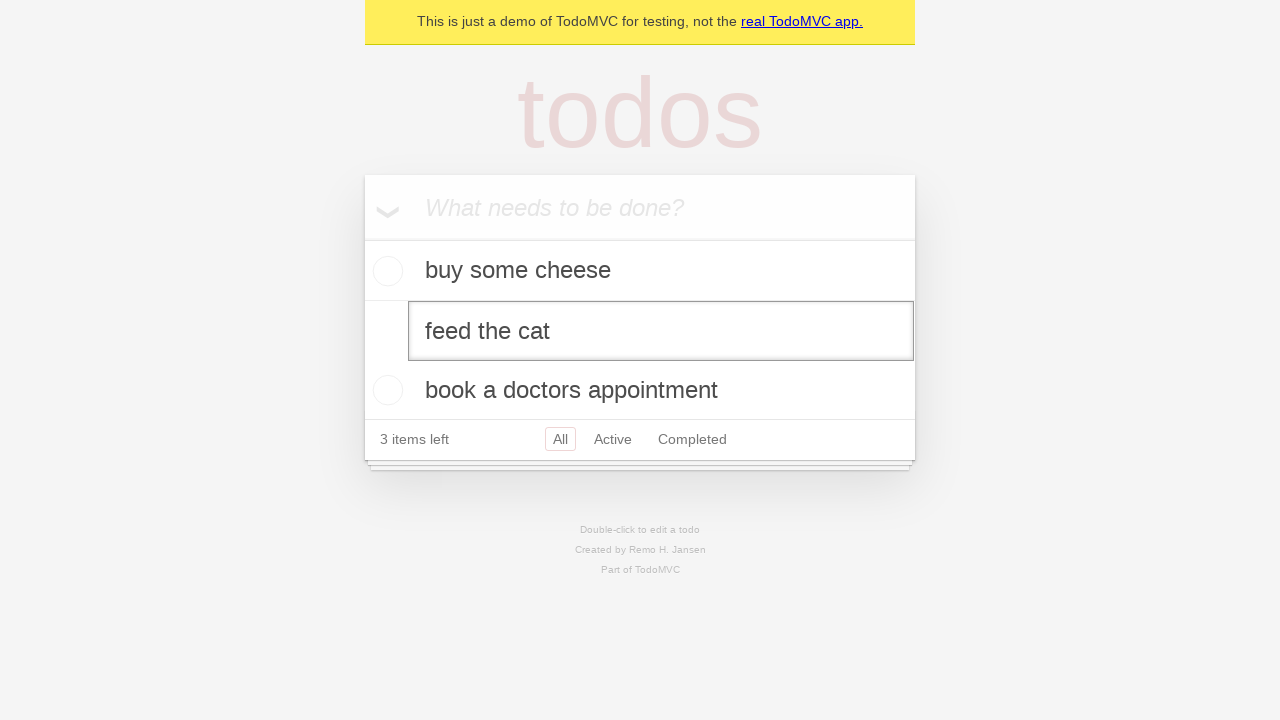

Filled edit textbox with 'buy some sausages' on internal:testid=[data-testid="todo-item"s] >> nth=1 >> internal:role=textbox[nam
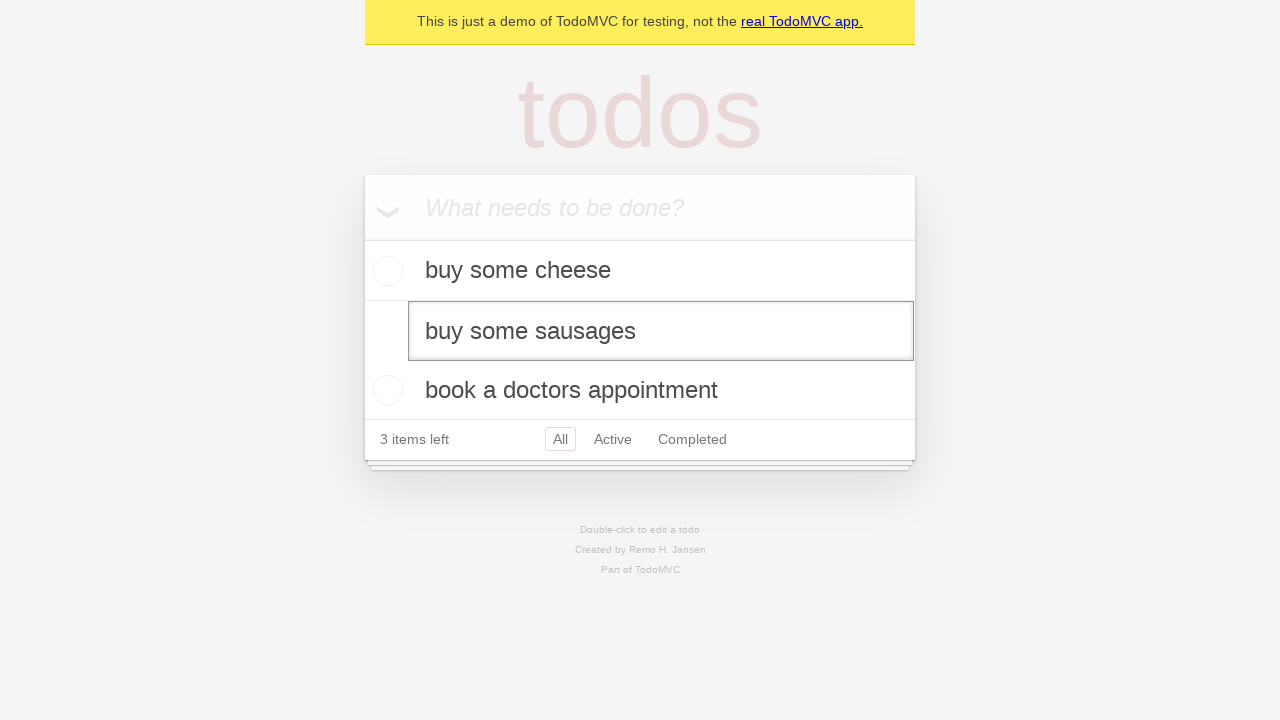

Pressed Escape to cancel edit on internal:testid=[data-testid="todo-item"s] >> nth=1 >> internal:role=textbox[nam
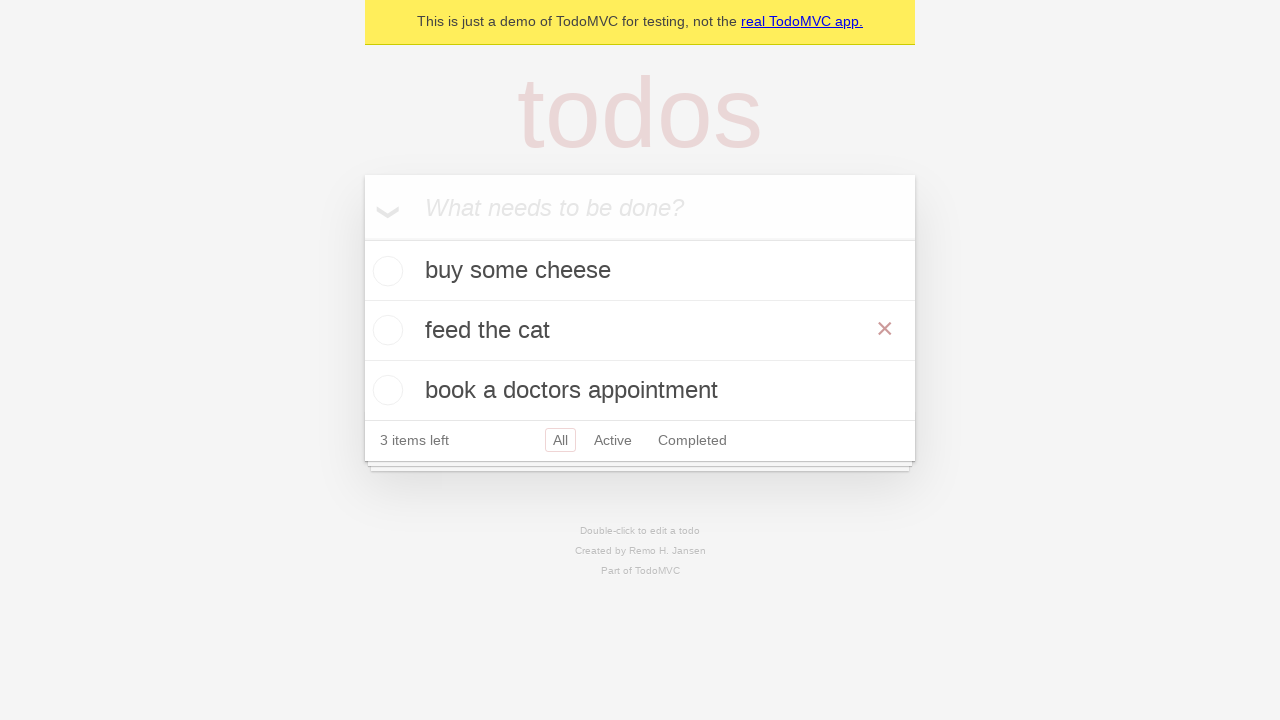

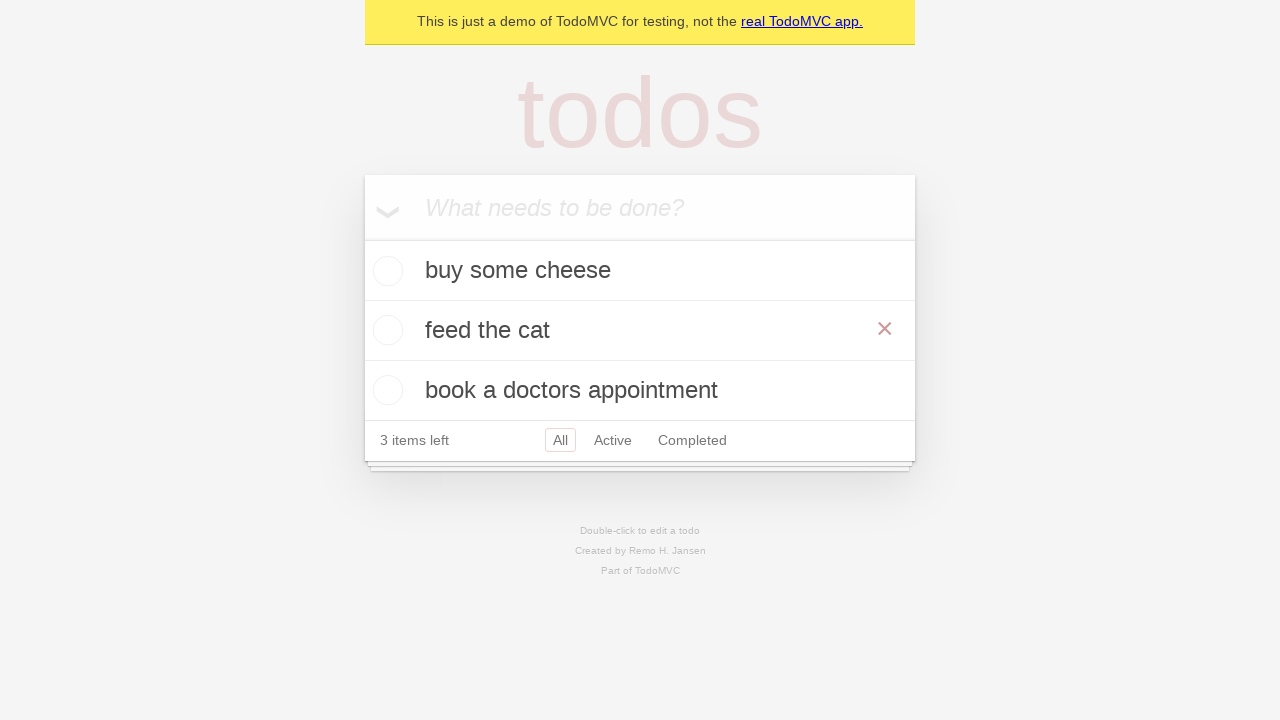